Tests right-click context menu functionality by right-clicking on an element, selecting Edit option from the context menu, and handling the resulting alert

Starting URL: https://swisnl.github.io/jQuery-contextMenu/demo.html

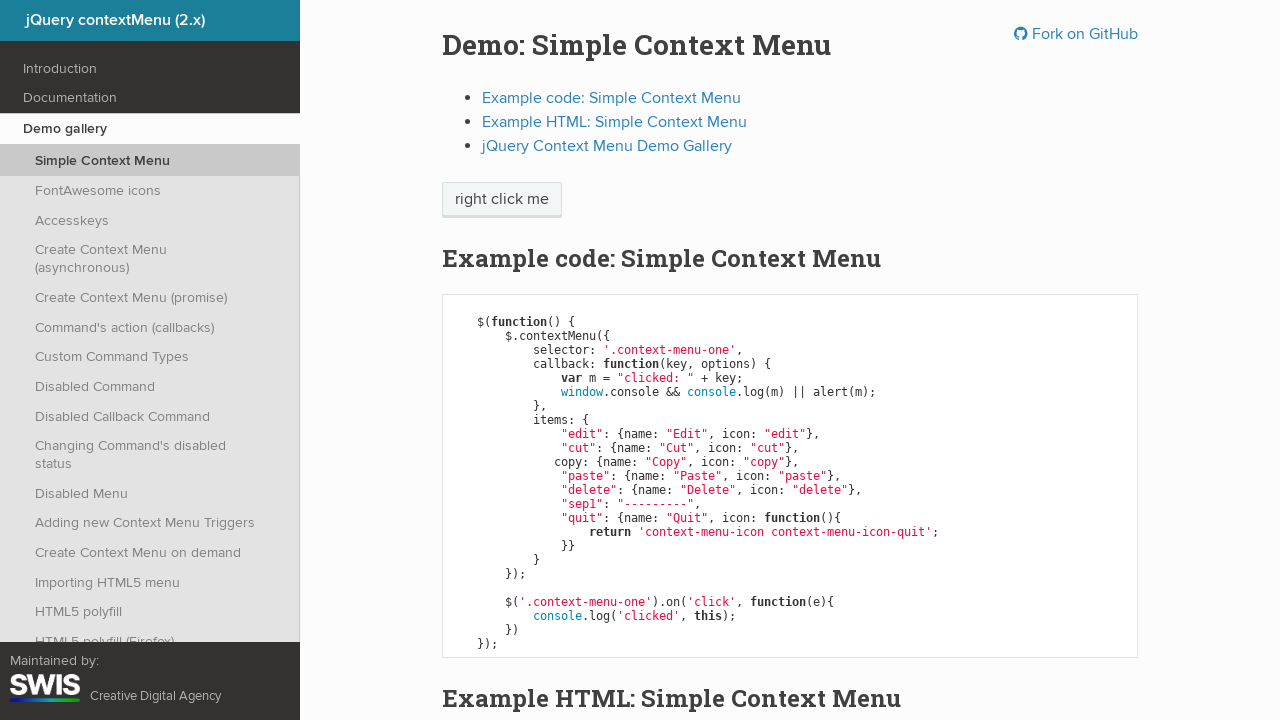

Right-clicked on 'right click me' element to open context menu at (502, 200) on xpath=//span[text()='right click me']
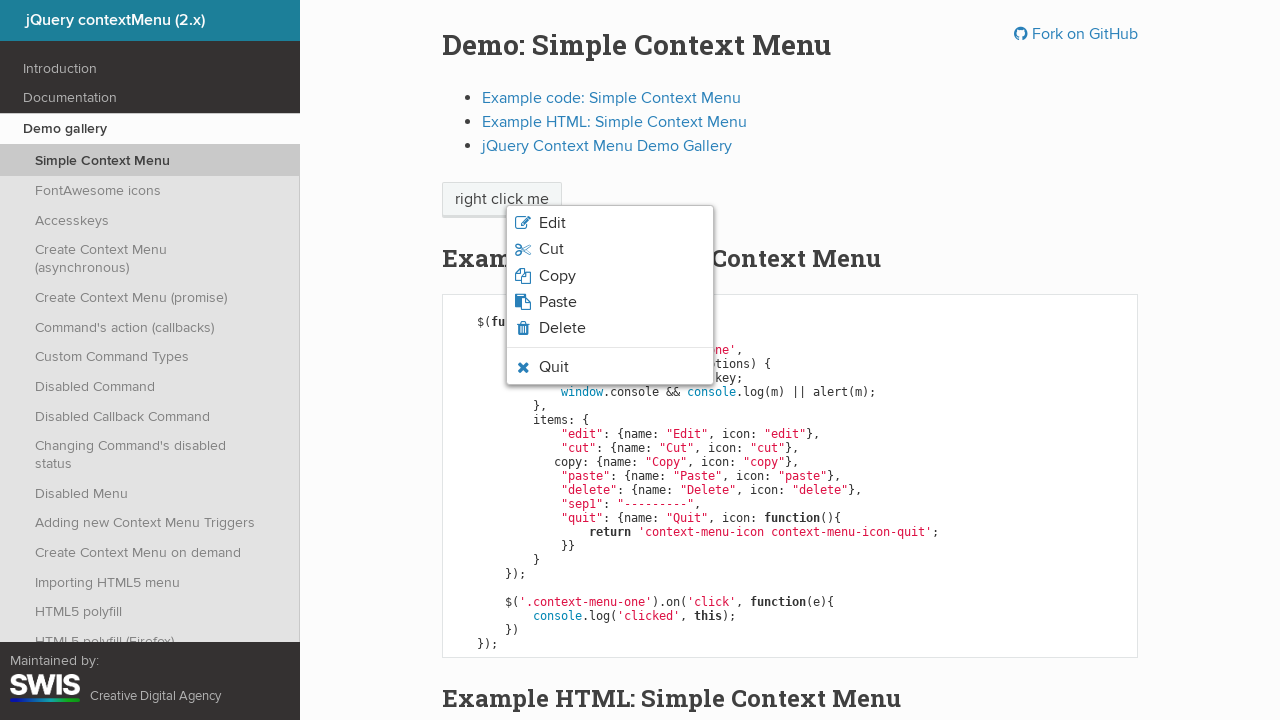

Clicked 'Edit' option from context menu at (552, 223) on xpath=//span[text()='Edit']
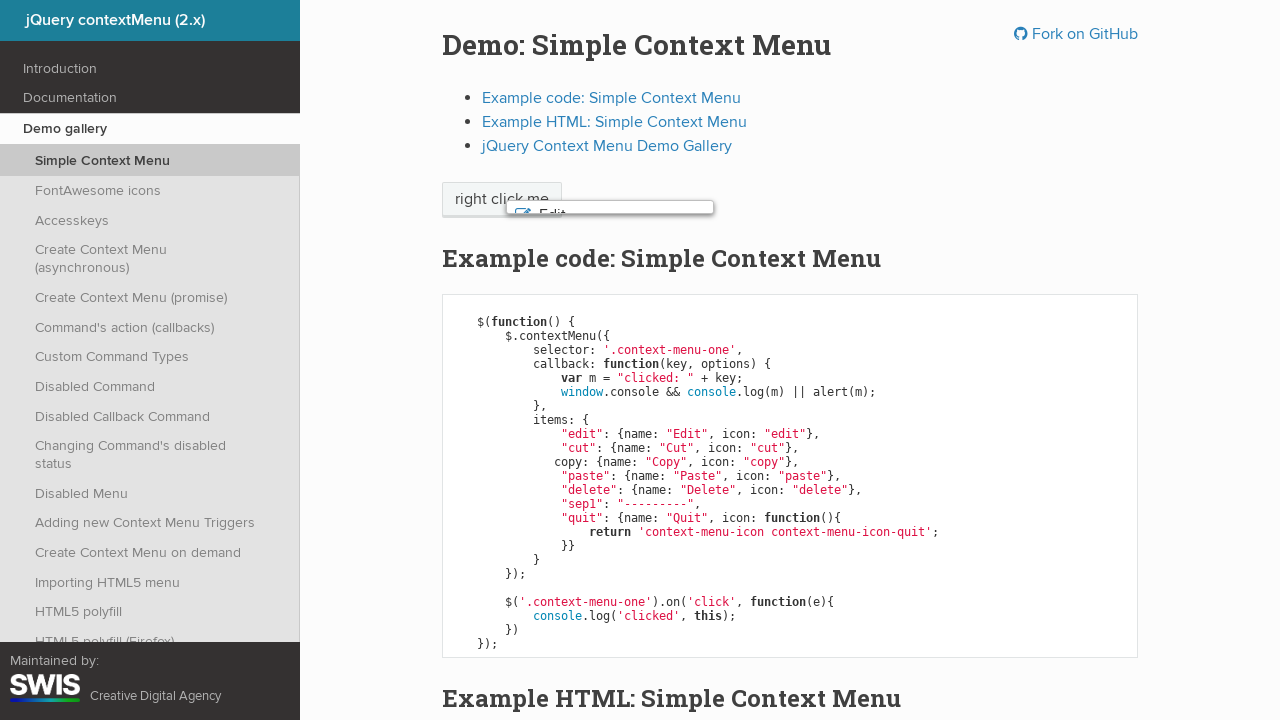

Set up dialog handler to accept alert
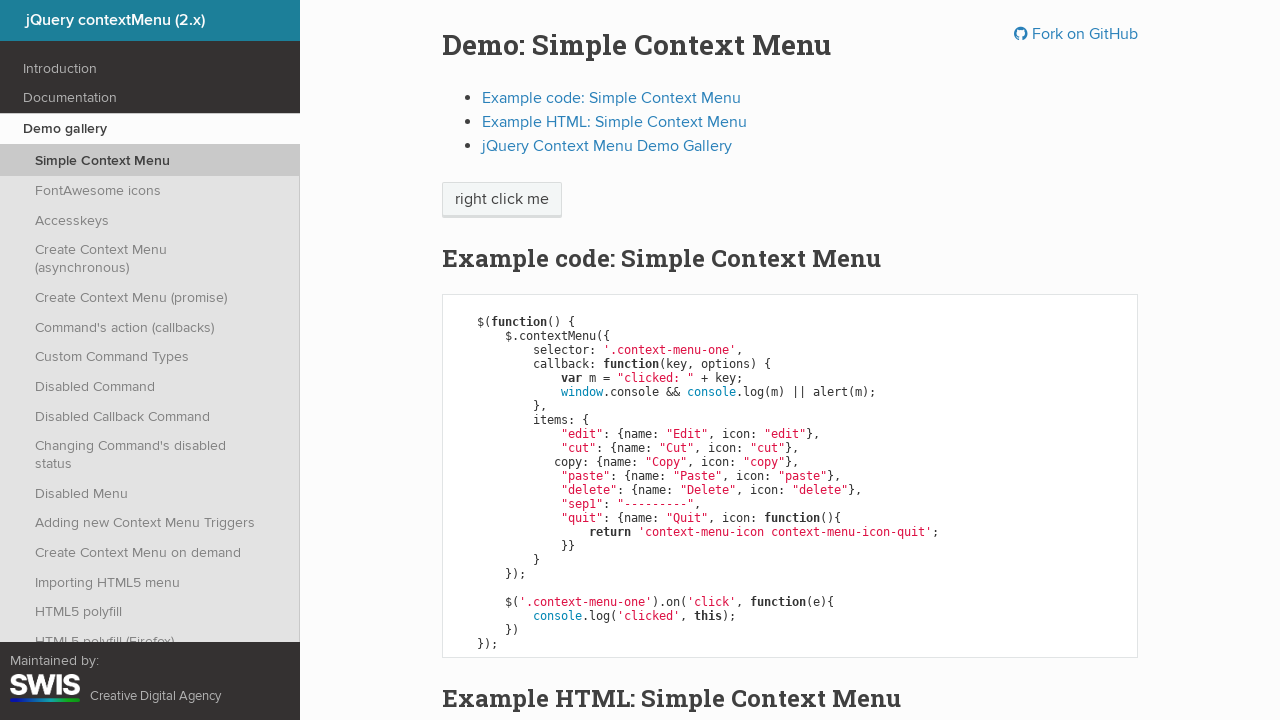

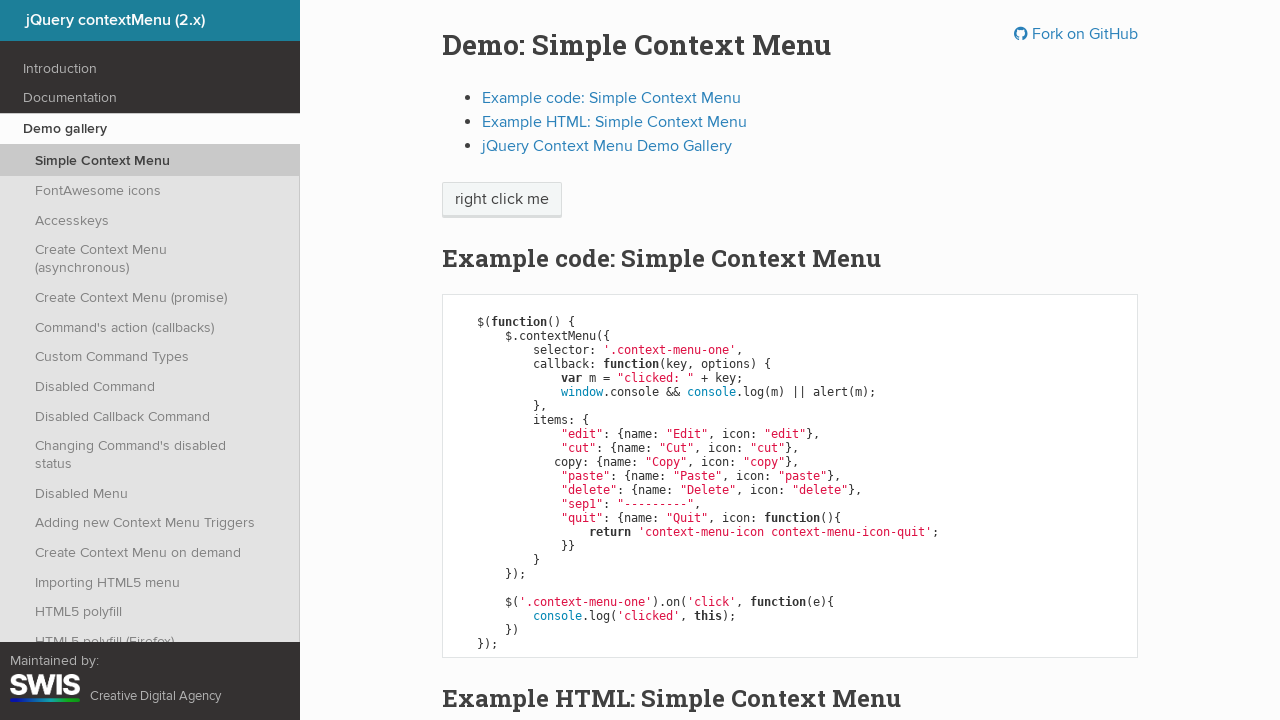